Tests unsuccessful registration without checking the terms checkbox to verify form validation

Starting URL: https://play1.automationcamp.ir/login.html

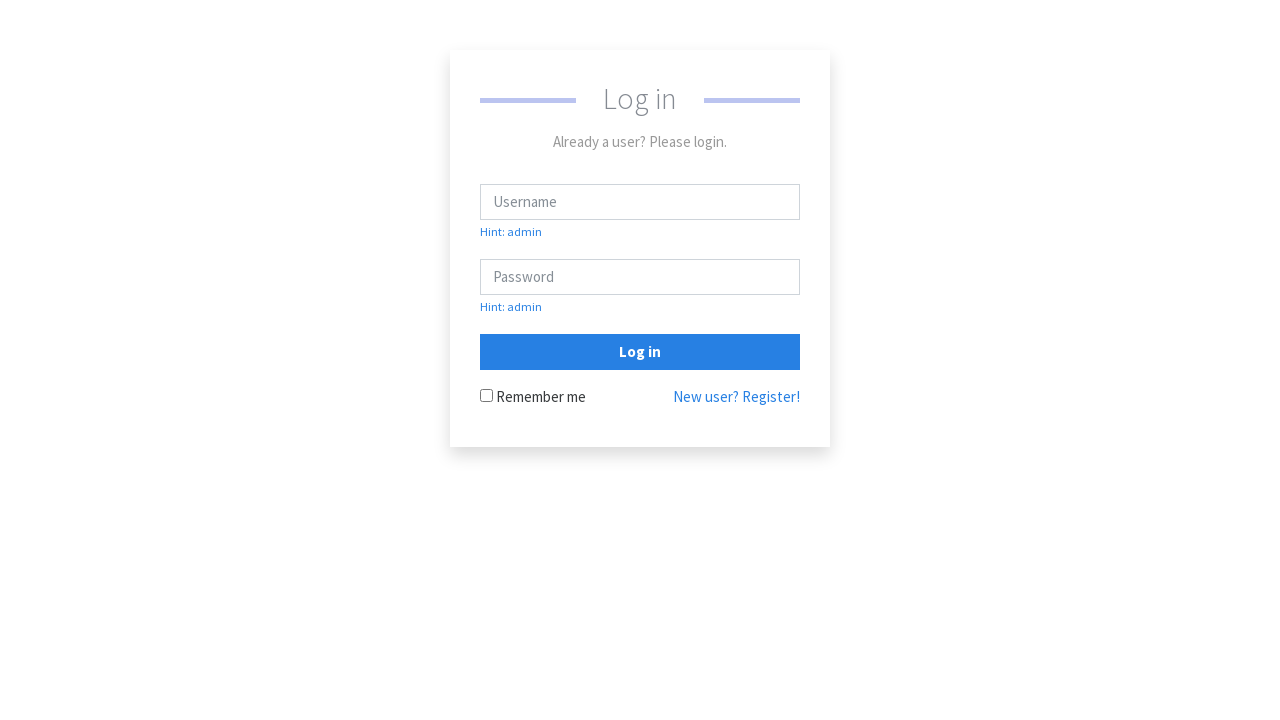

Clicked 'New user? Register!' link at (736, 397) on internal:role=link[name="New user? Register!"i]
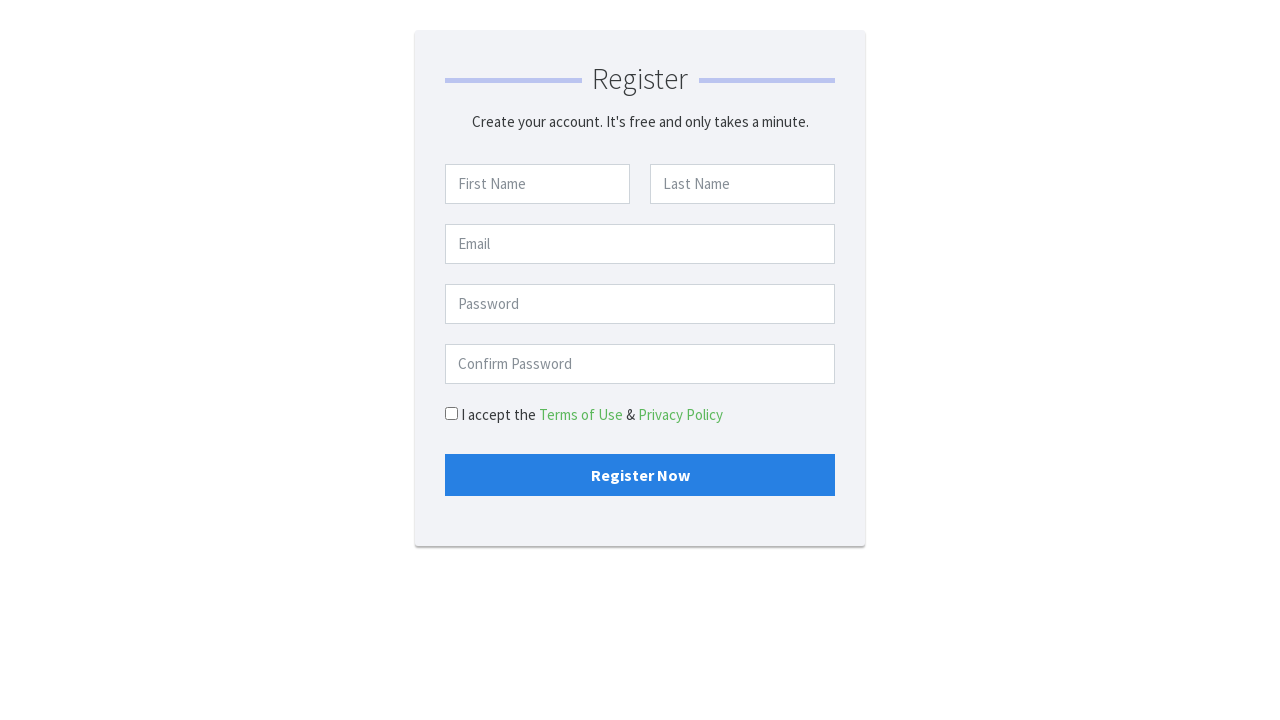

Registration page loaded and heading is visible
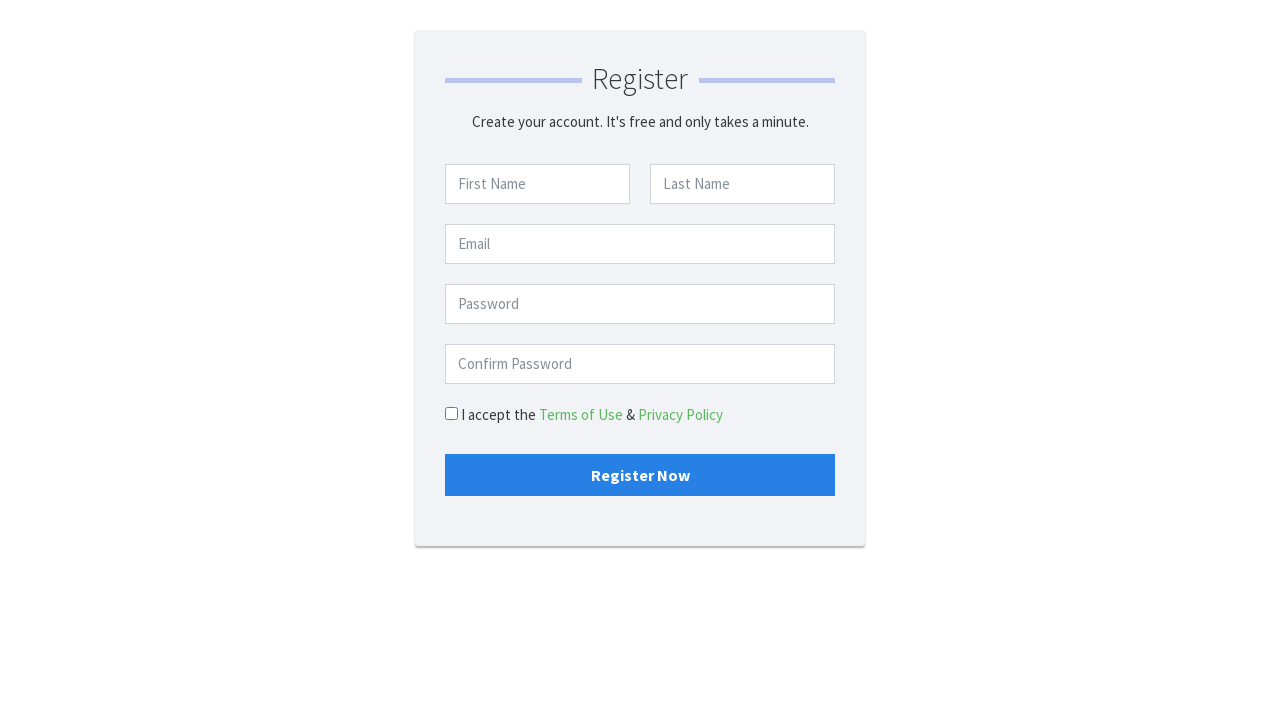

Filled First Name field with 'Kristiyan' on internal:attr=[placeholder="First Name"i]
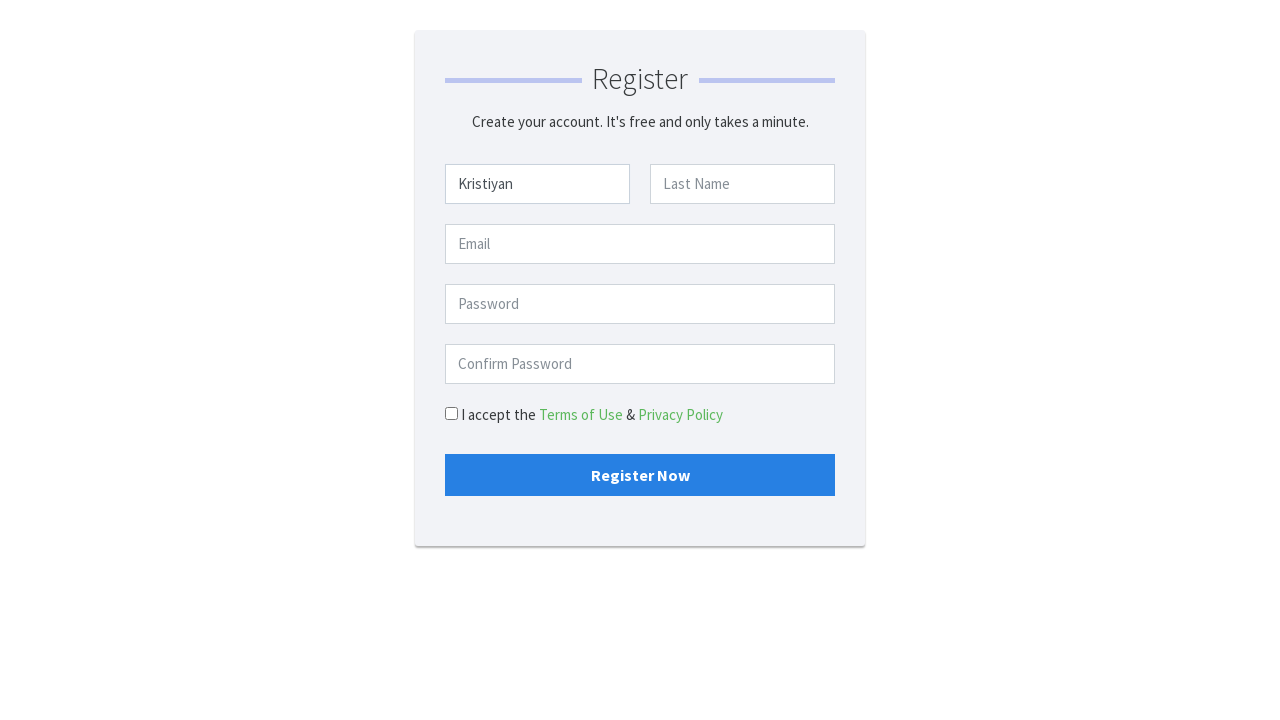

Filled Last Name field with 'Draganov' on internal:attr=[placeholder="Last Name"i]
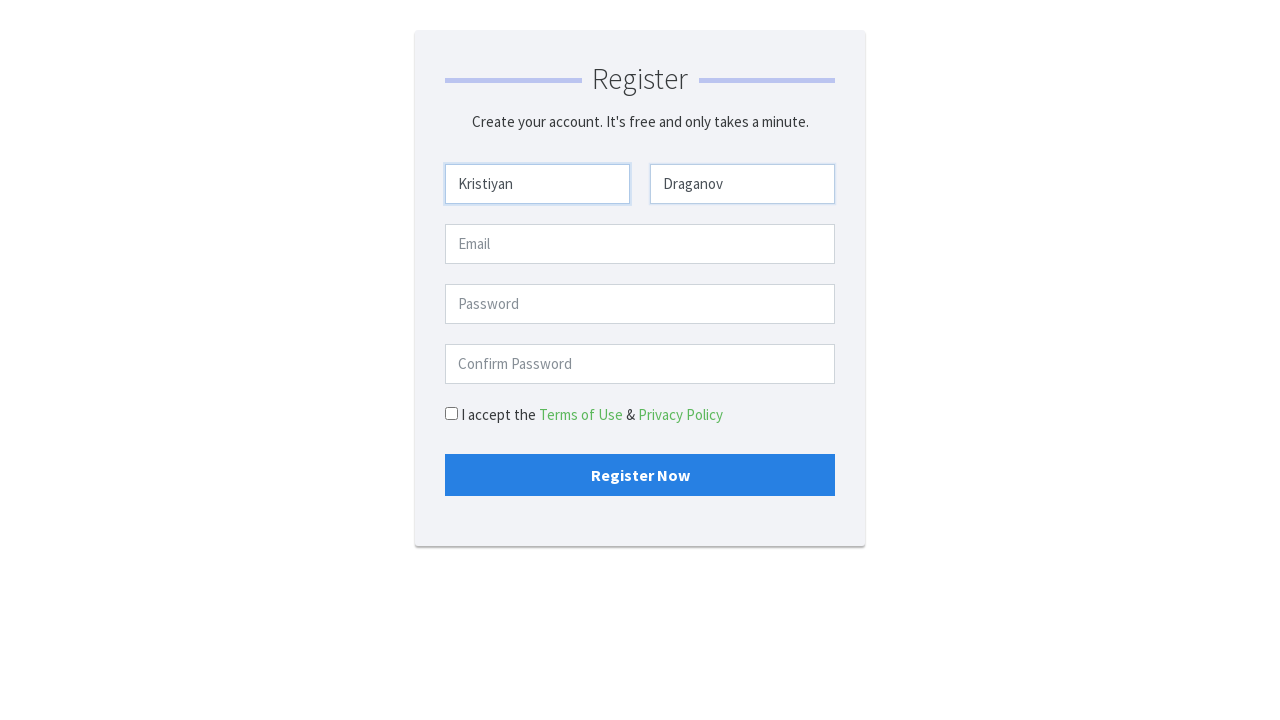

Filled Email field with 'test@test.test' on internal:attr=[placeholder="Email"i]
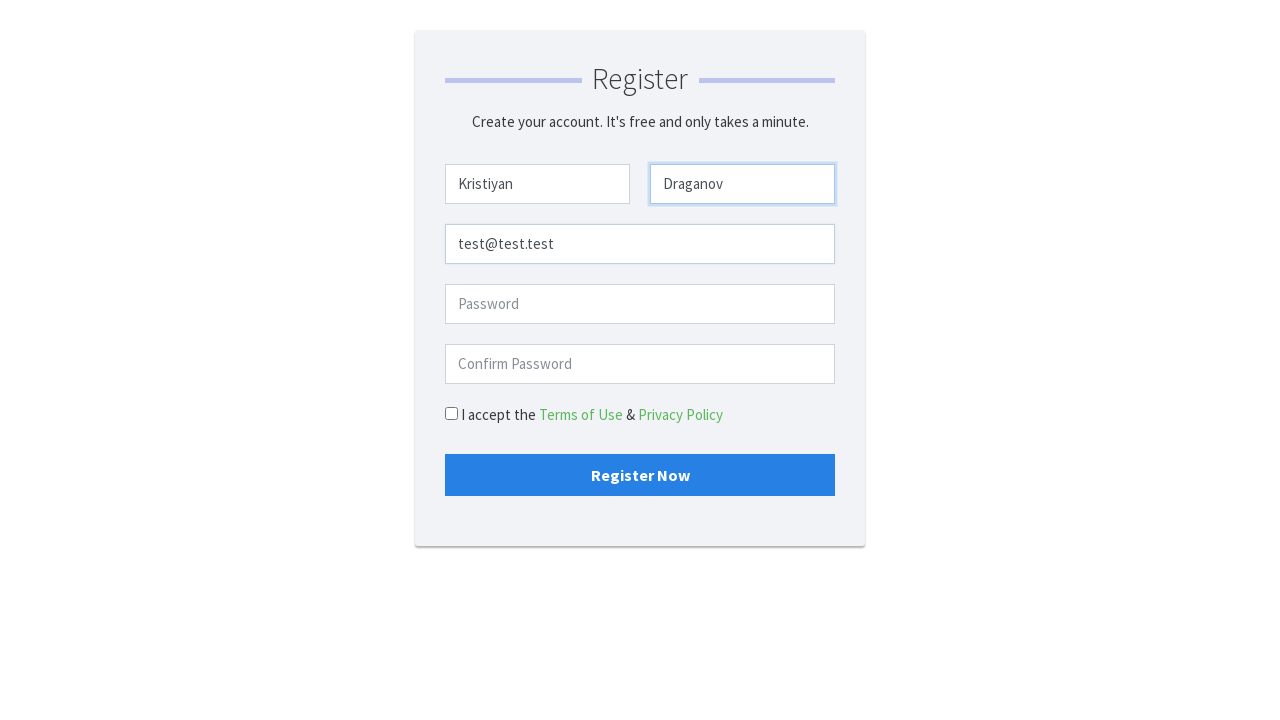

Filled password field with 'admin' on #pwd1
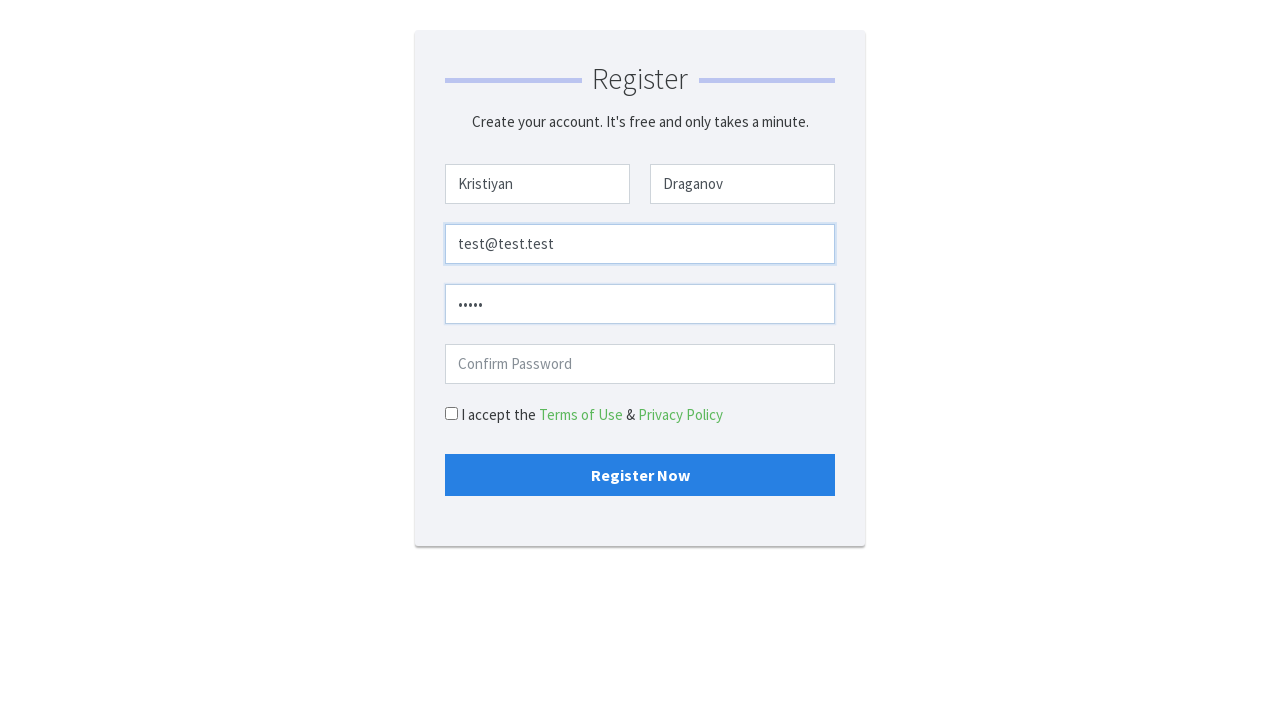

Filled confirm password field with 'admin' on #pwd2
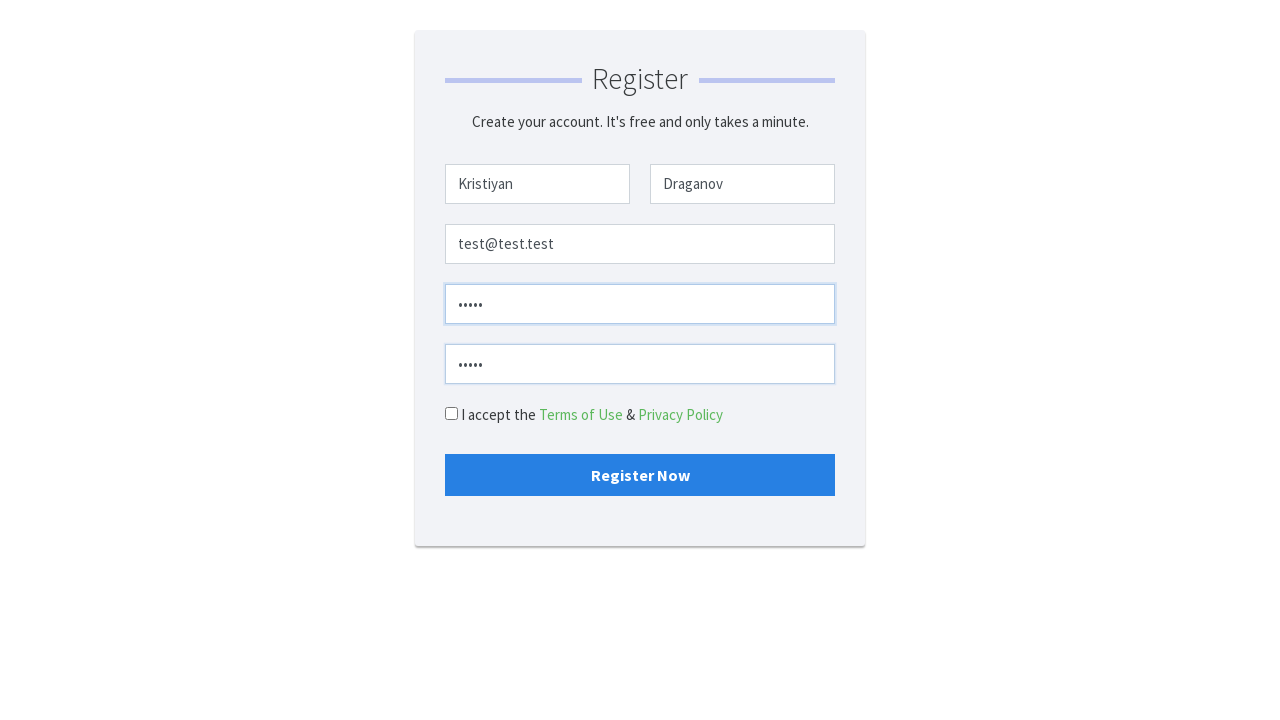

Clicked Register Now button without checking terms checkbox at (640, 475) on #submit_button
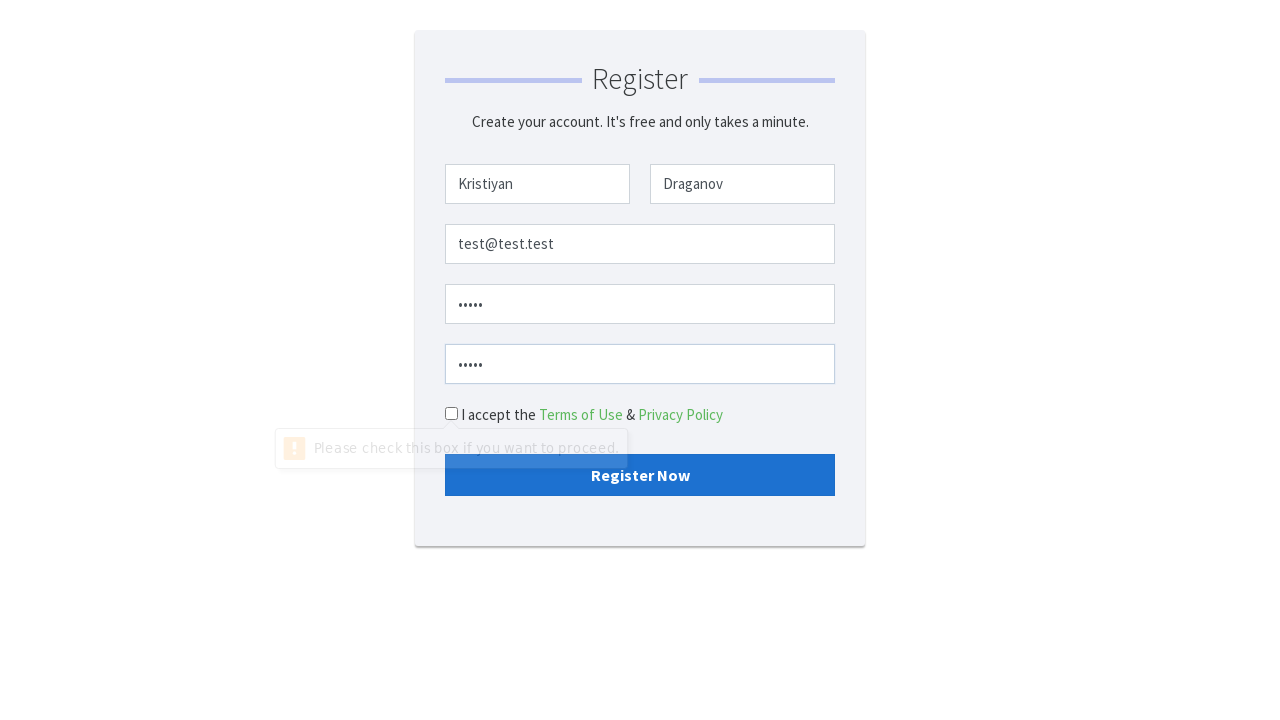

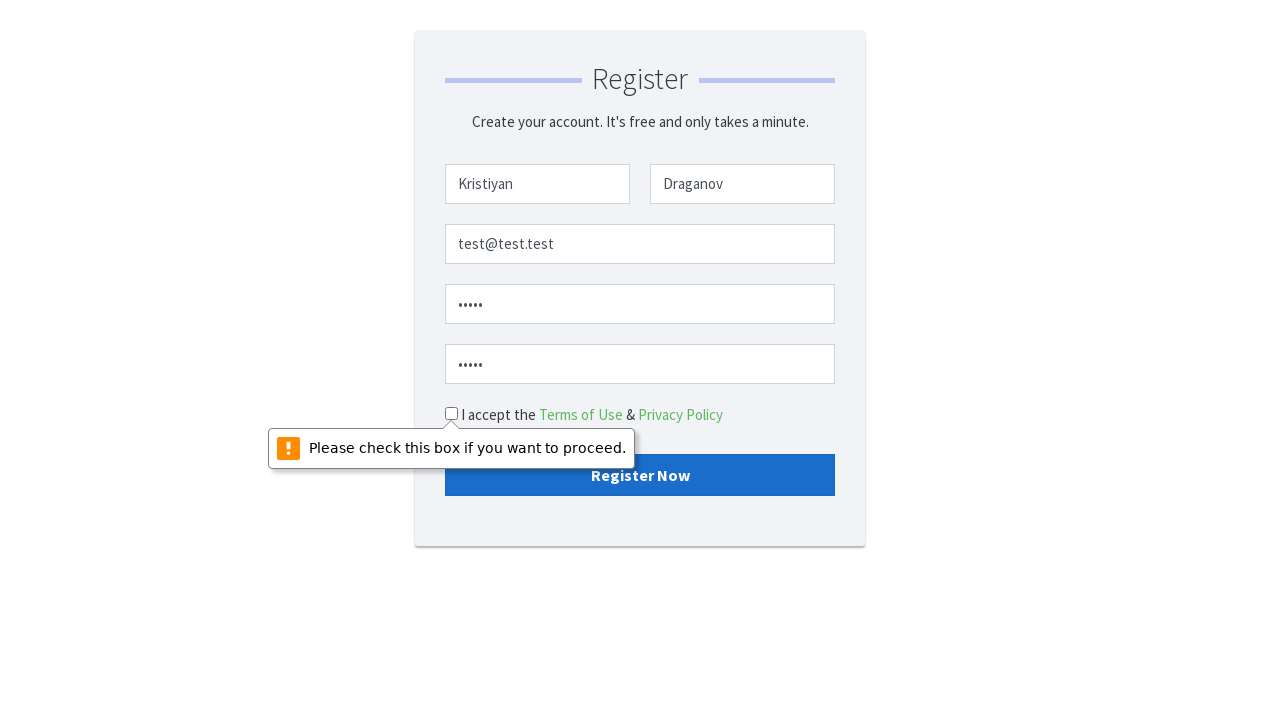